Tests dynamic loading by clicking a start button and waiting for "Hello World!" text to appear

Starting URL: https://automationfc.github.io/dynamic-loading/

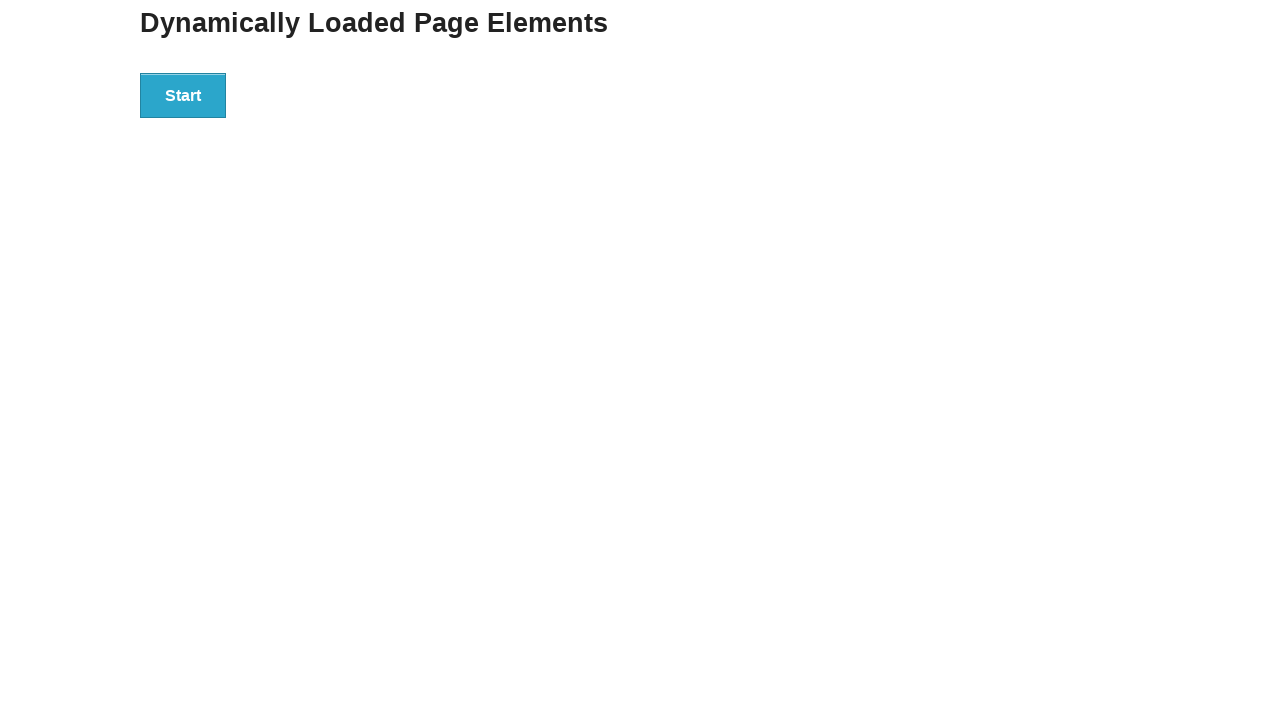

Clicked the start button to trigger dynamic loading at (183, 95) on div#start>button
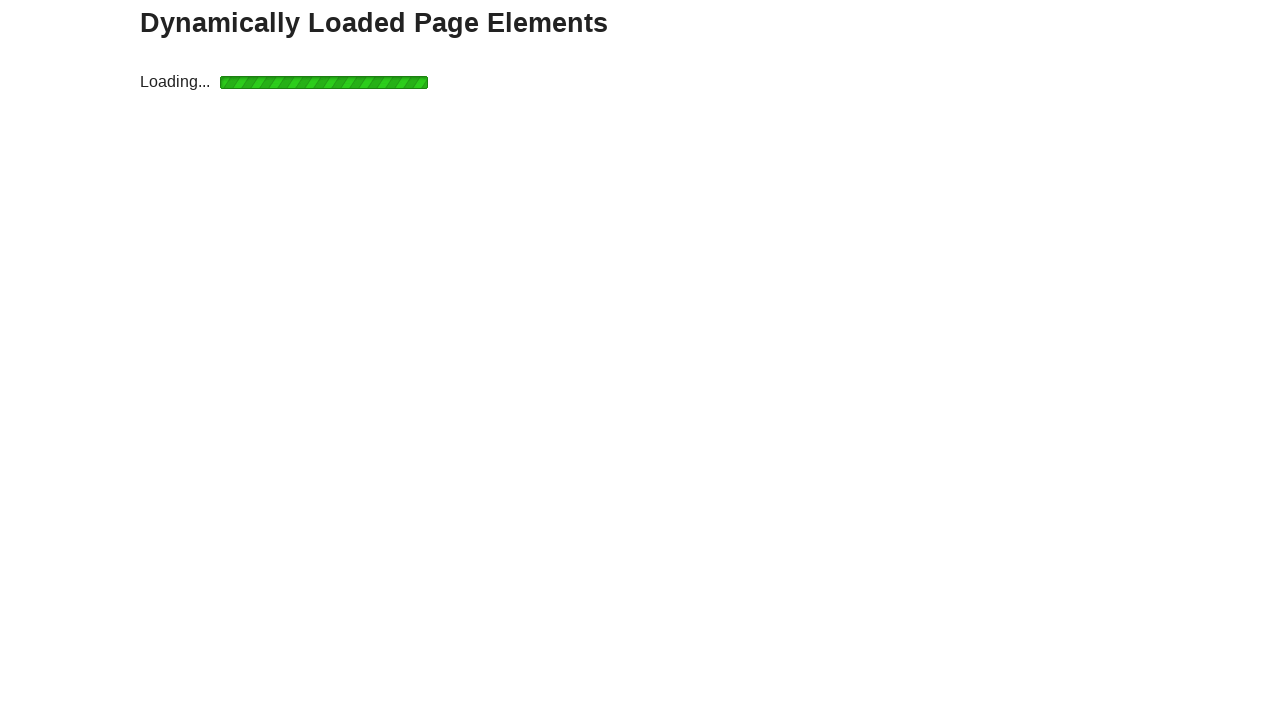

Waited for 'Hello World!' text to appear and become visible
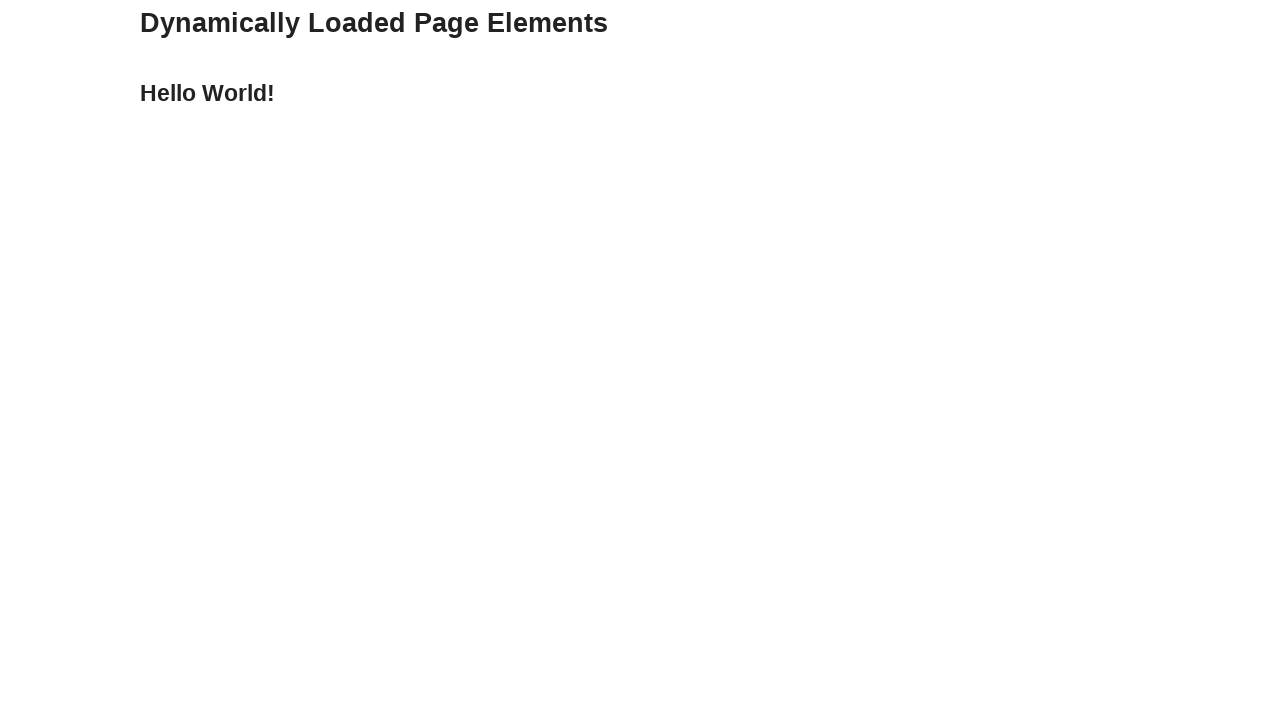

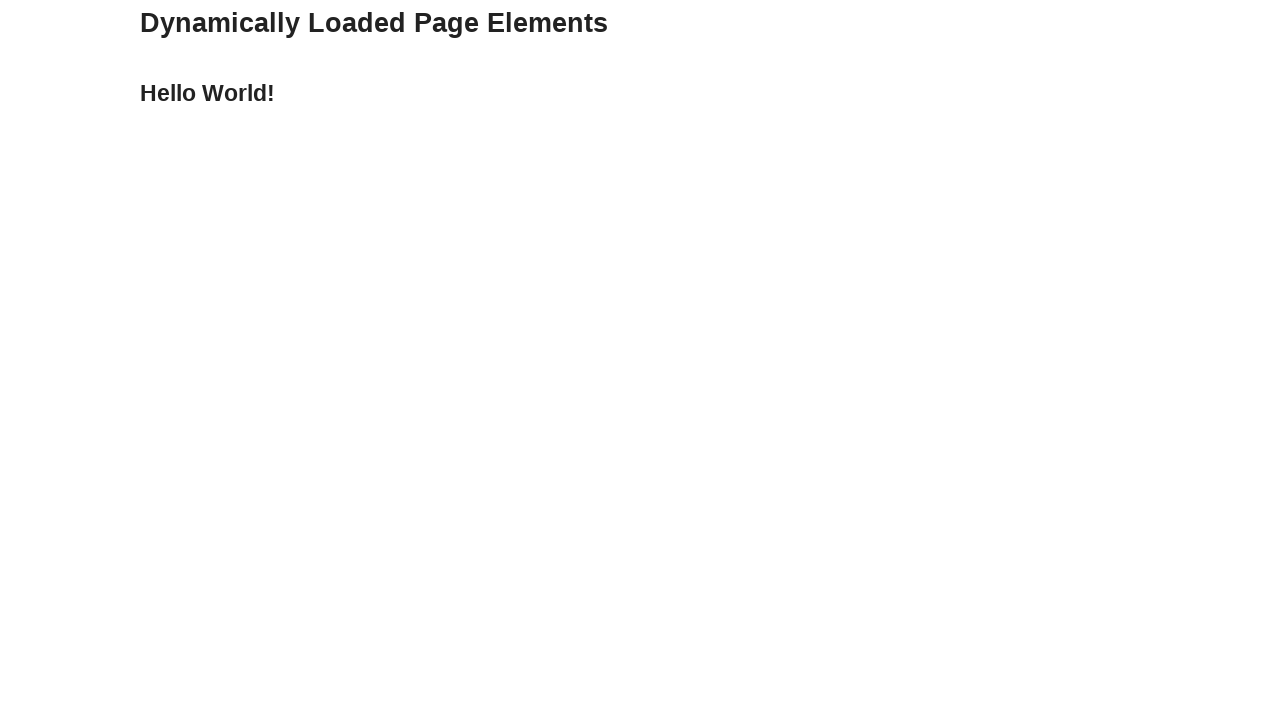